Tests a registration form by filling in first name, last name, address, email, and phone number fields

Starting URL: http://demo.automationtesting.in/Register.html

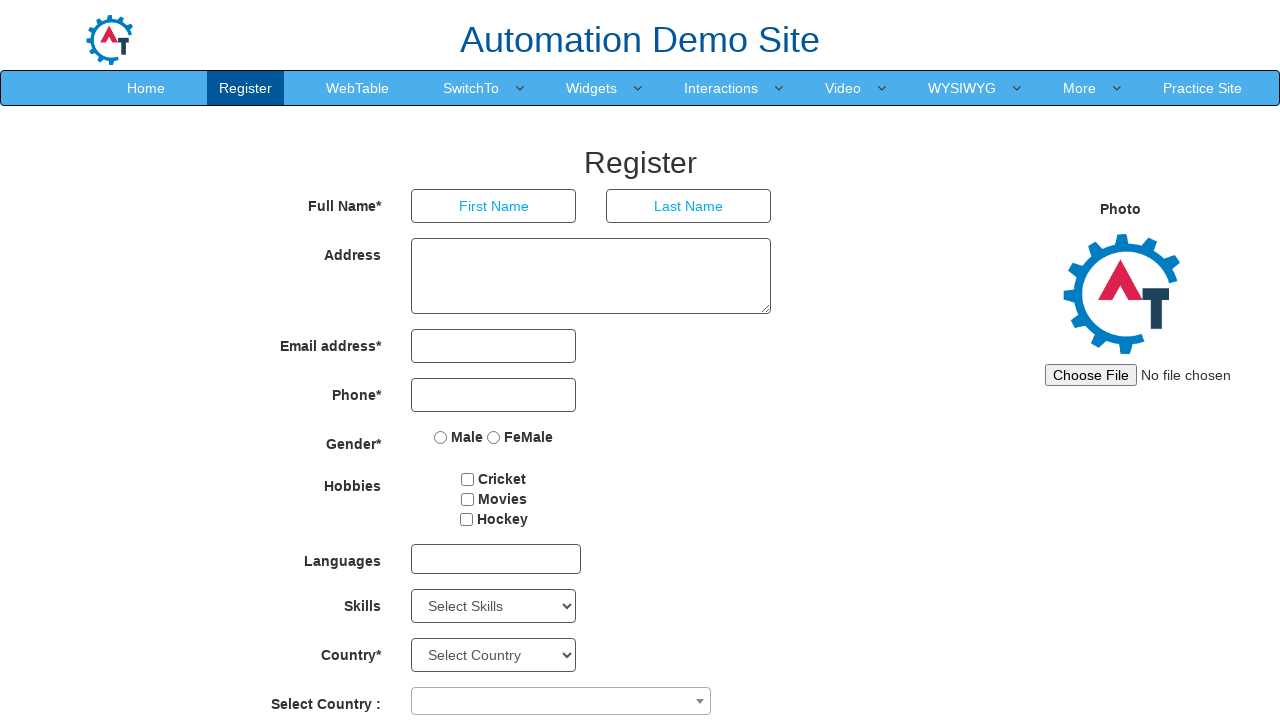

Filled first name field with 'sathish' on input[ng-model='FirstName']
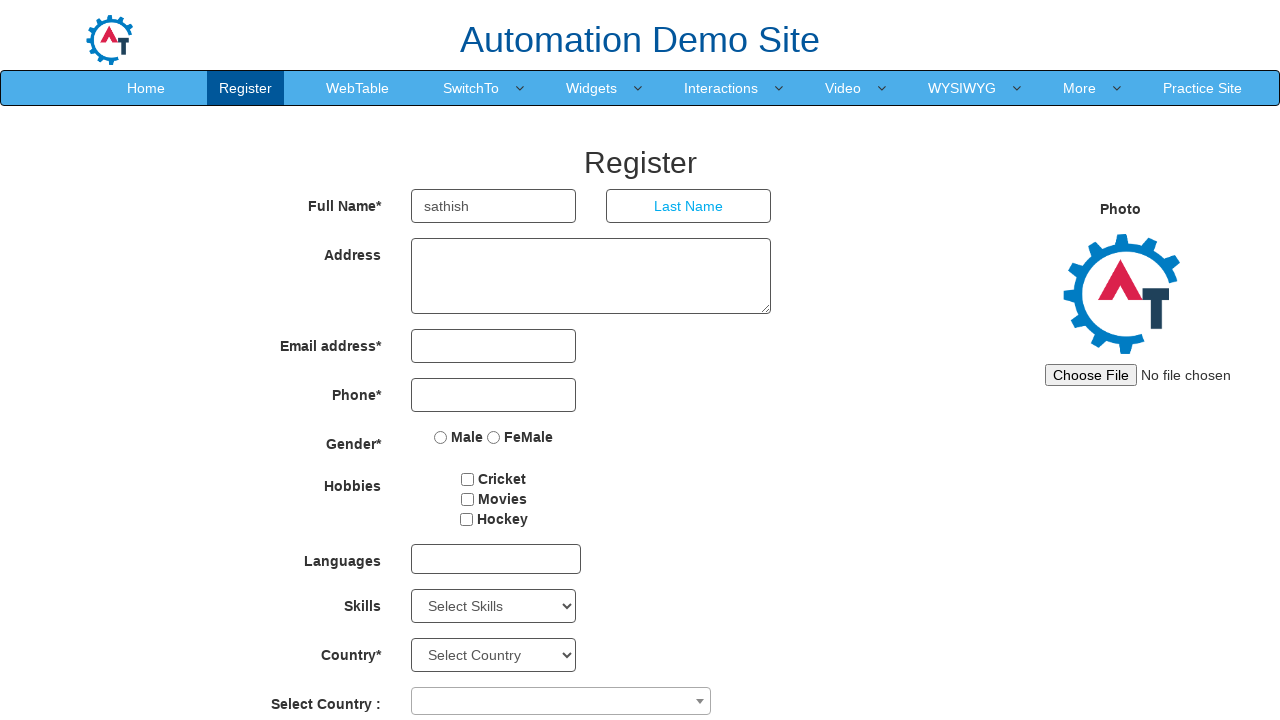

Filled last name field with 'babu' on input[placeholder='Last Name']
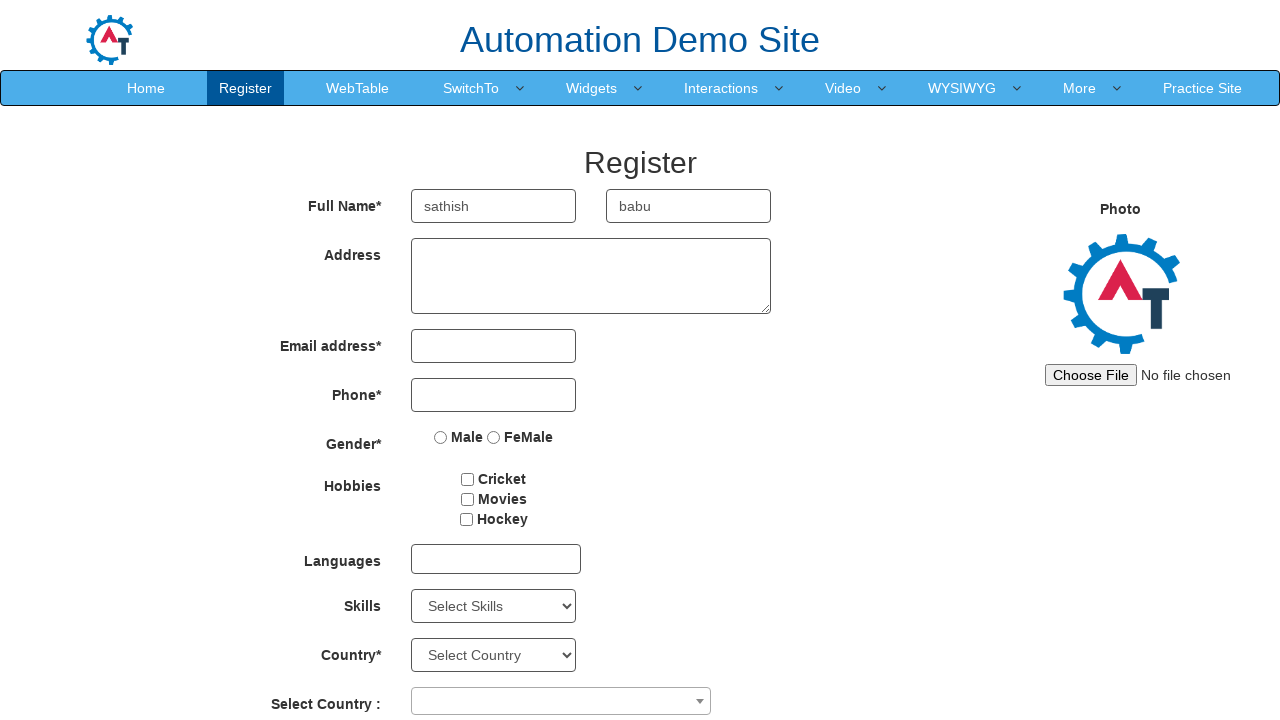

Filled address field with 'chennai' on textarea.form-control
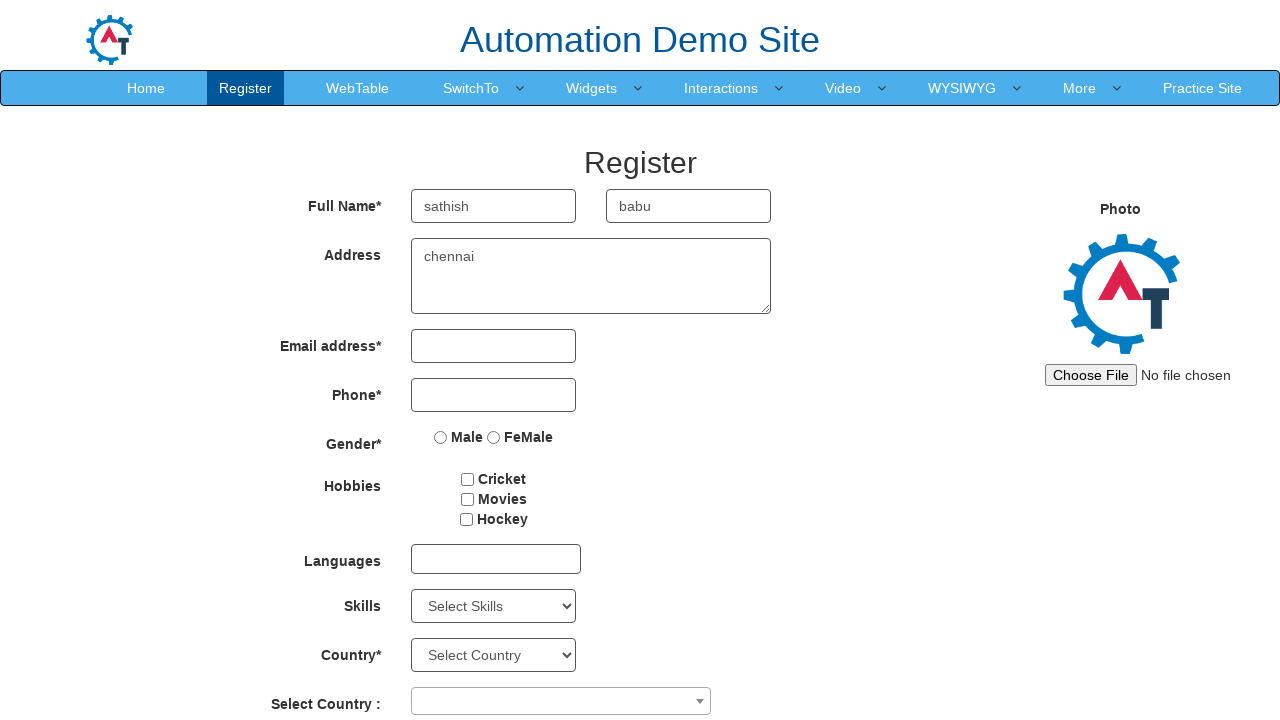

Filled email field with 'sathish@example.com' on input[type='email']
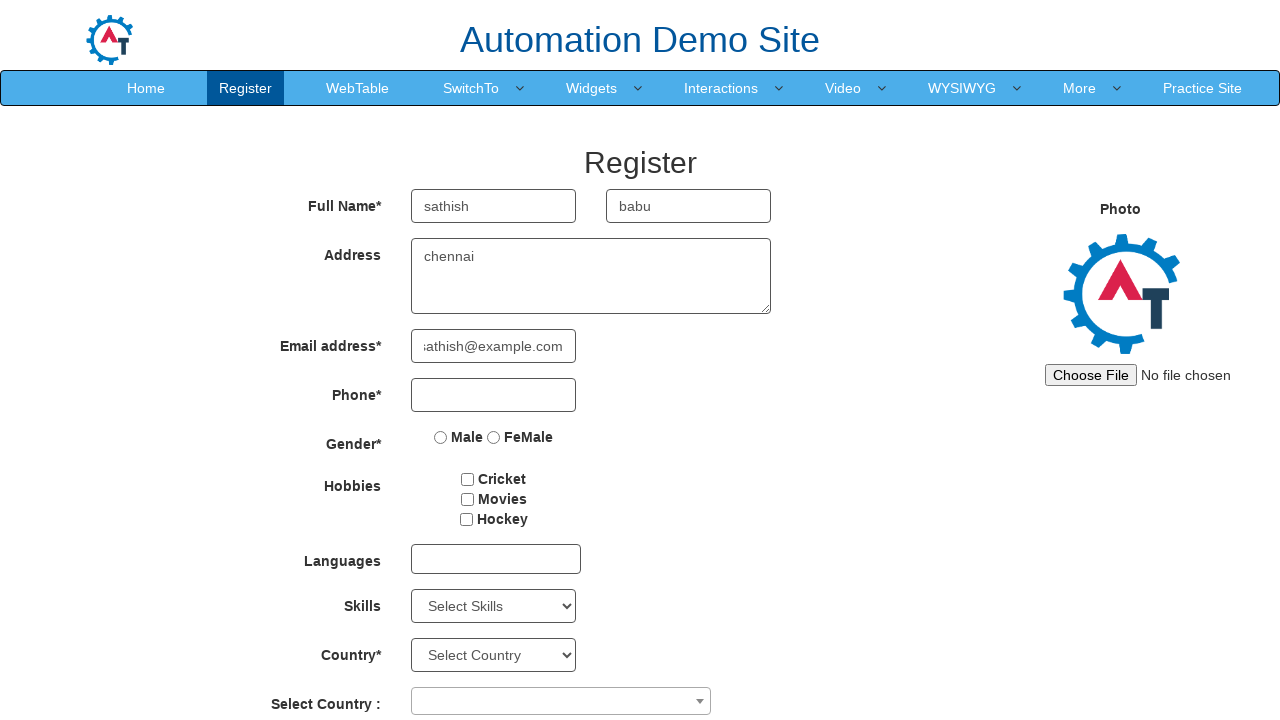

Filled phone number field with '7845154862' on input[type='tel']
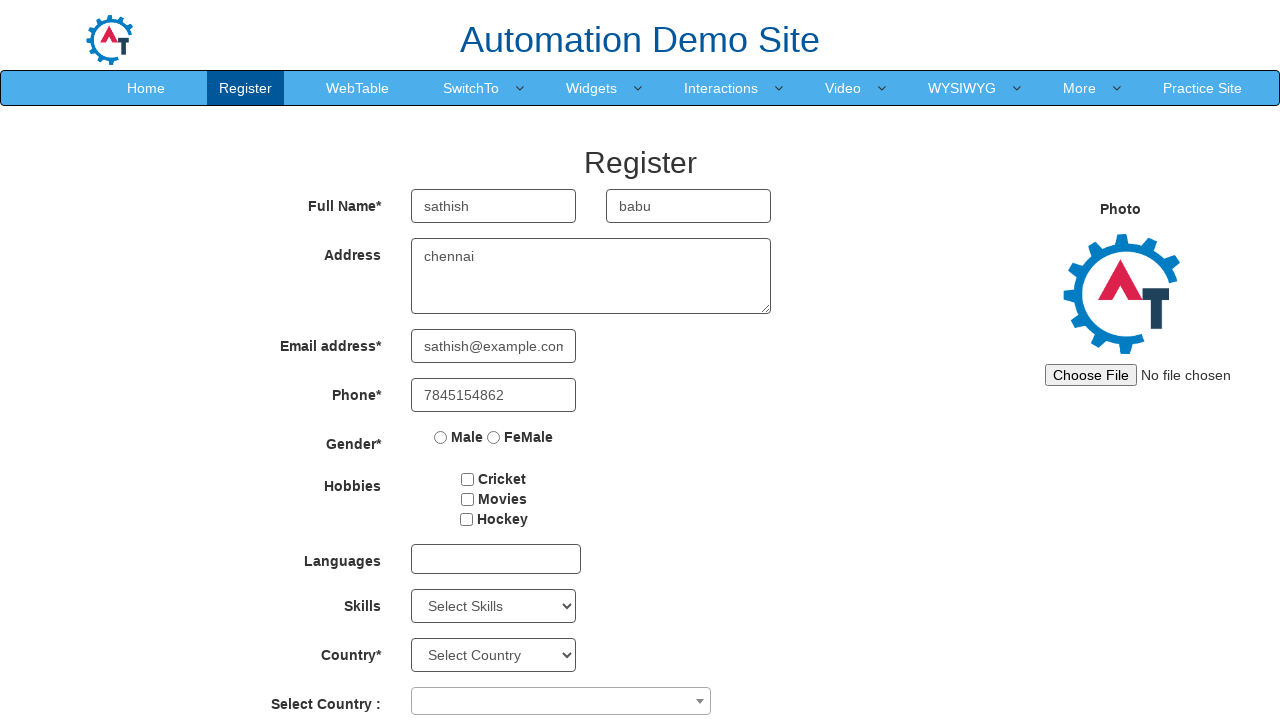

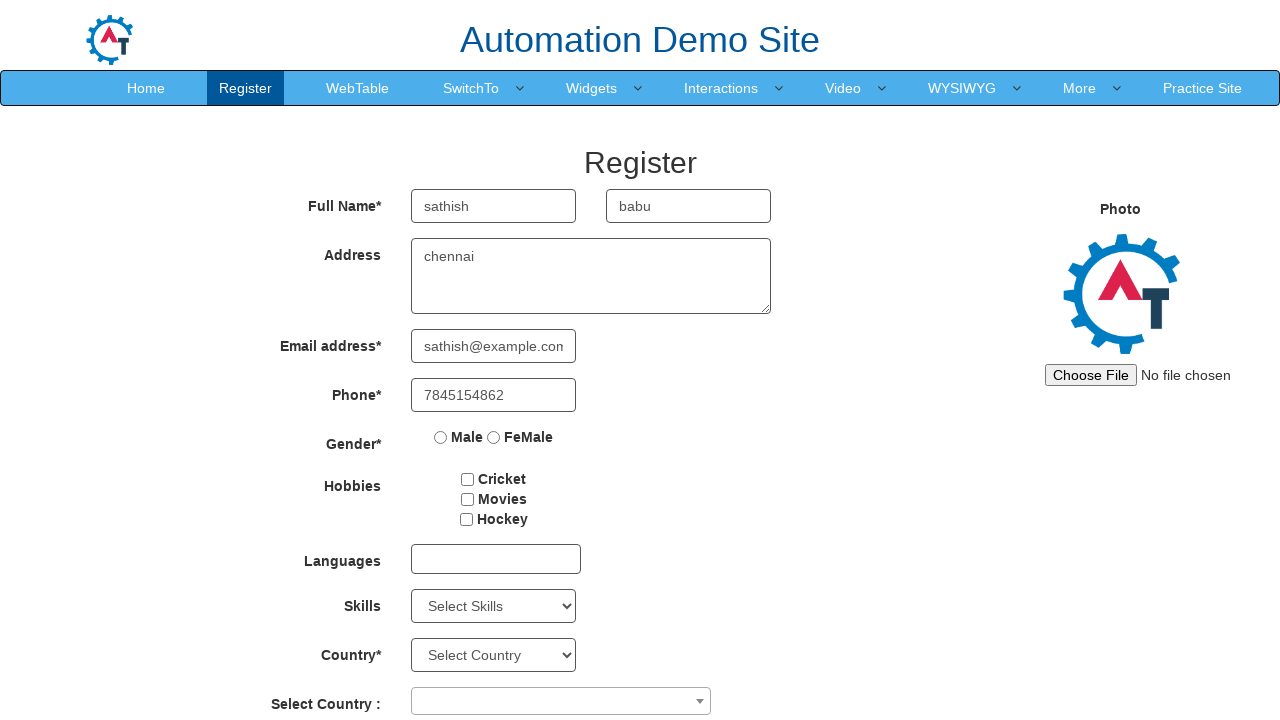